Tests that clicking the login button without entering any credentials displays an appropriate error message

Starting URL: https://katalon-demo-cura.herokuapp.com/profile.php#login

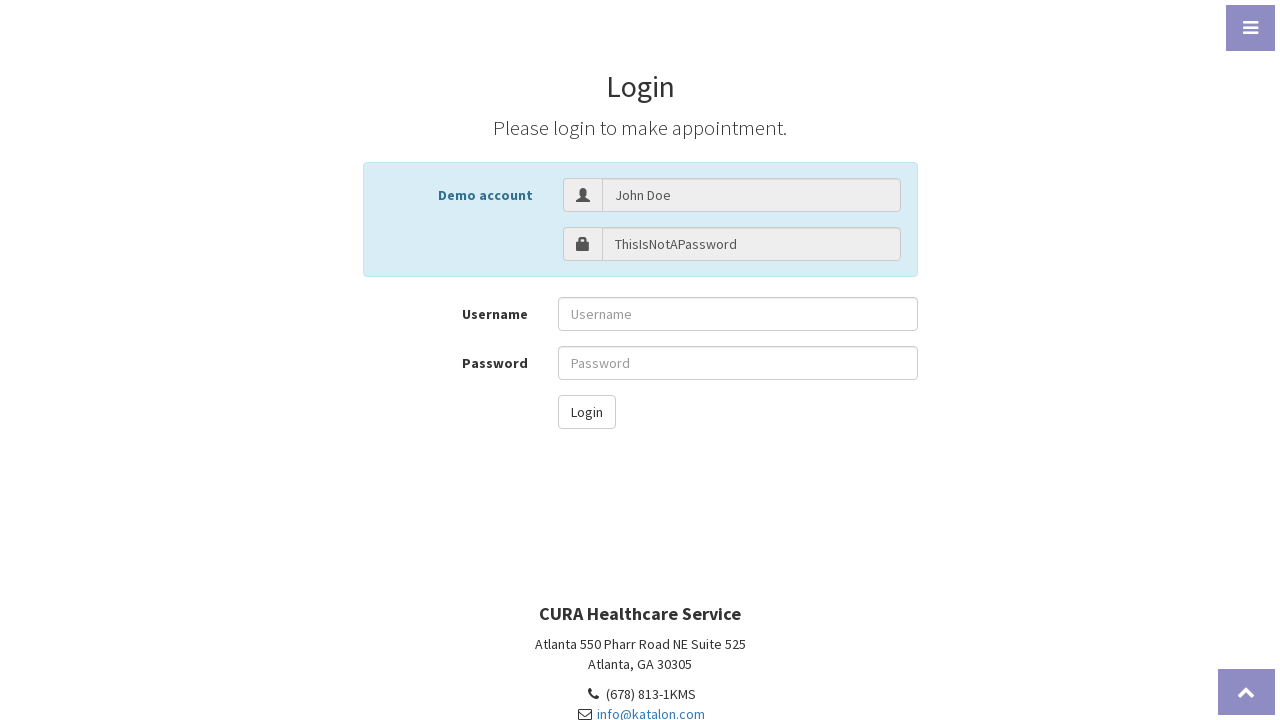

Clicked login button without entering any credentials at (586, 412) on #btn-login
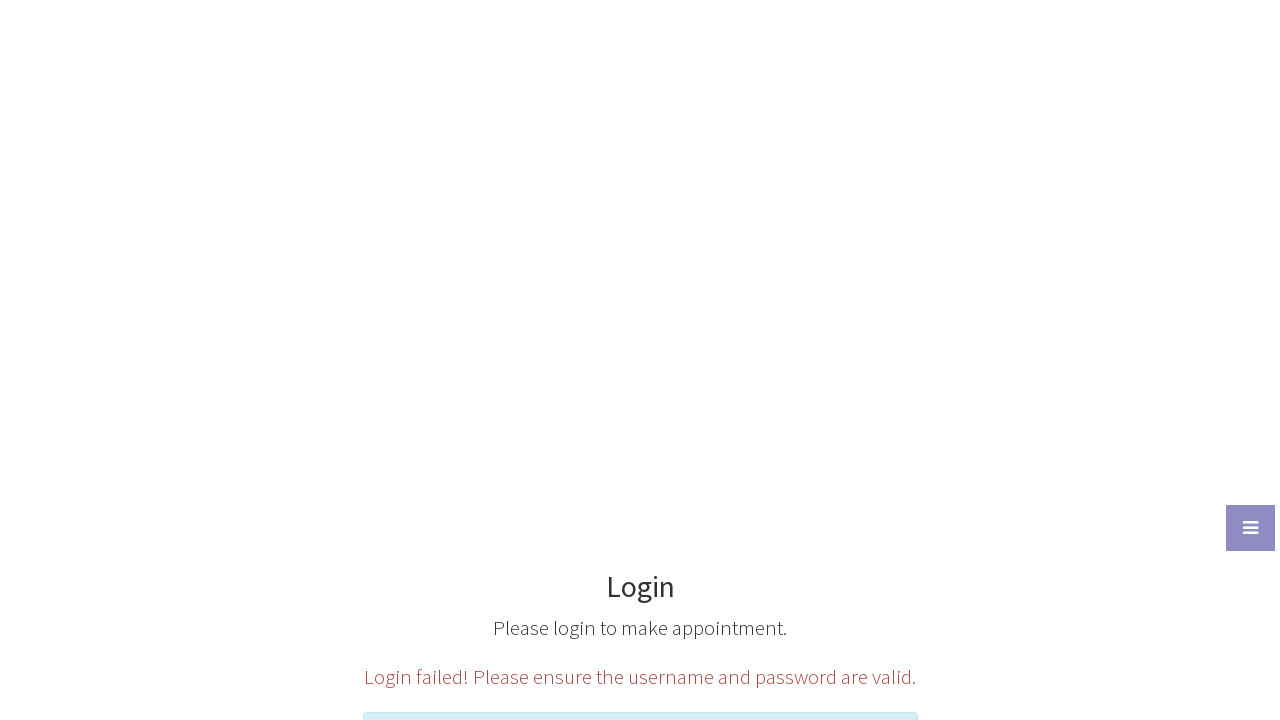

Located error message element
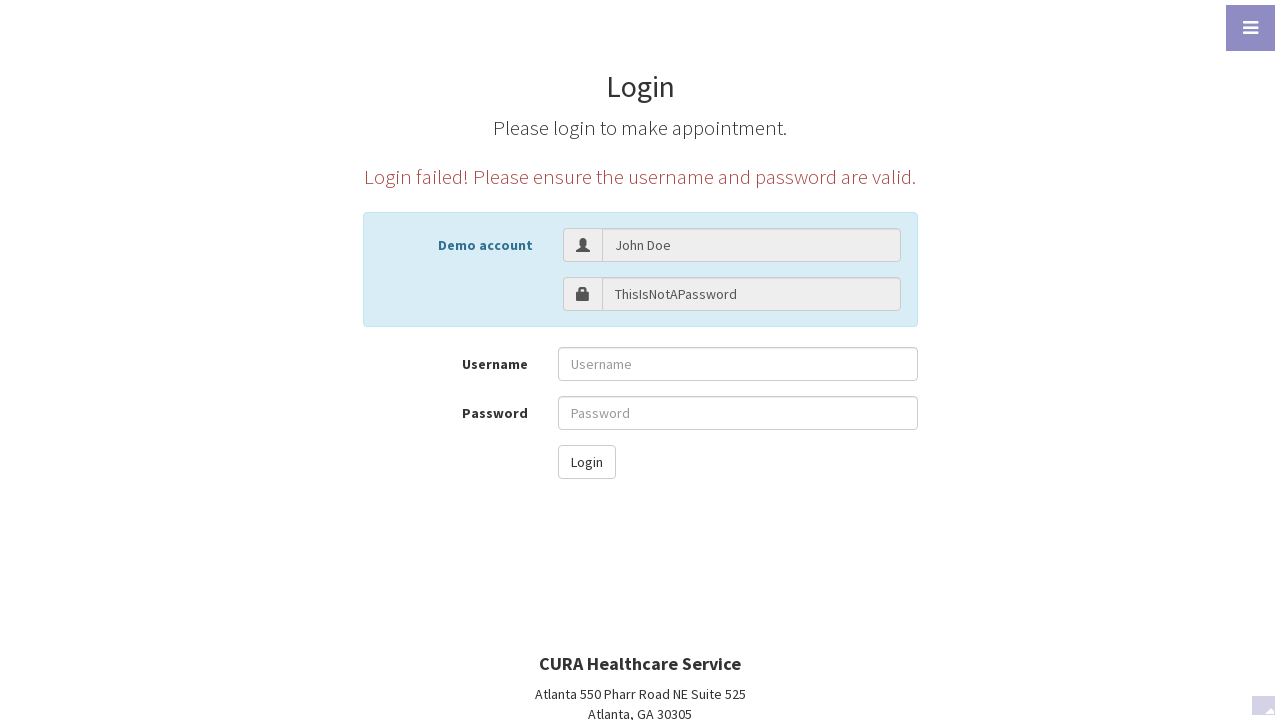

Verified error message displays 'Login failed! Please ensure the username and password are valid.'
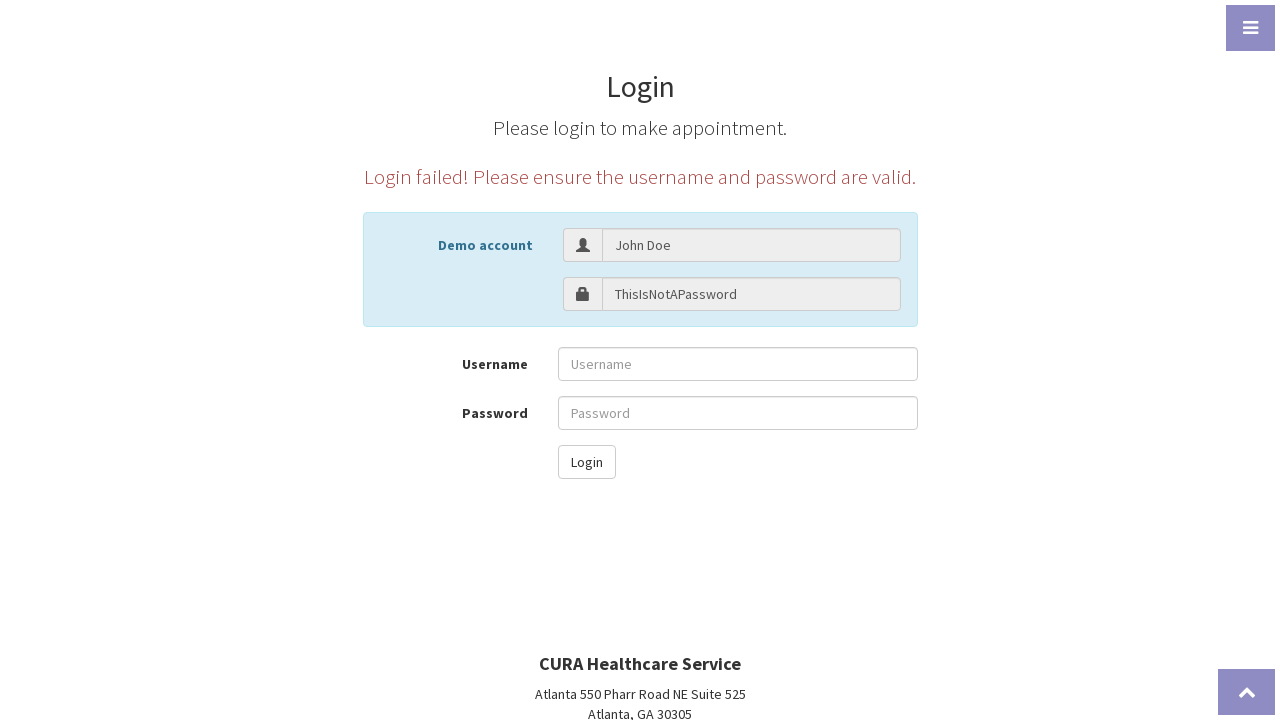

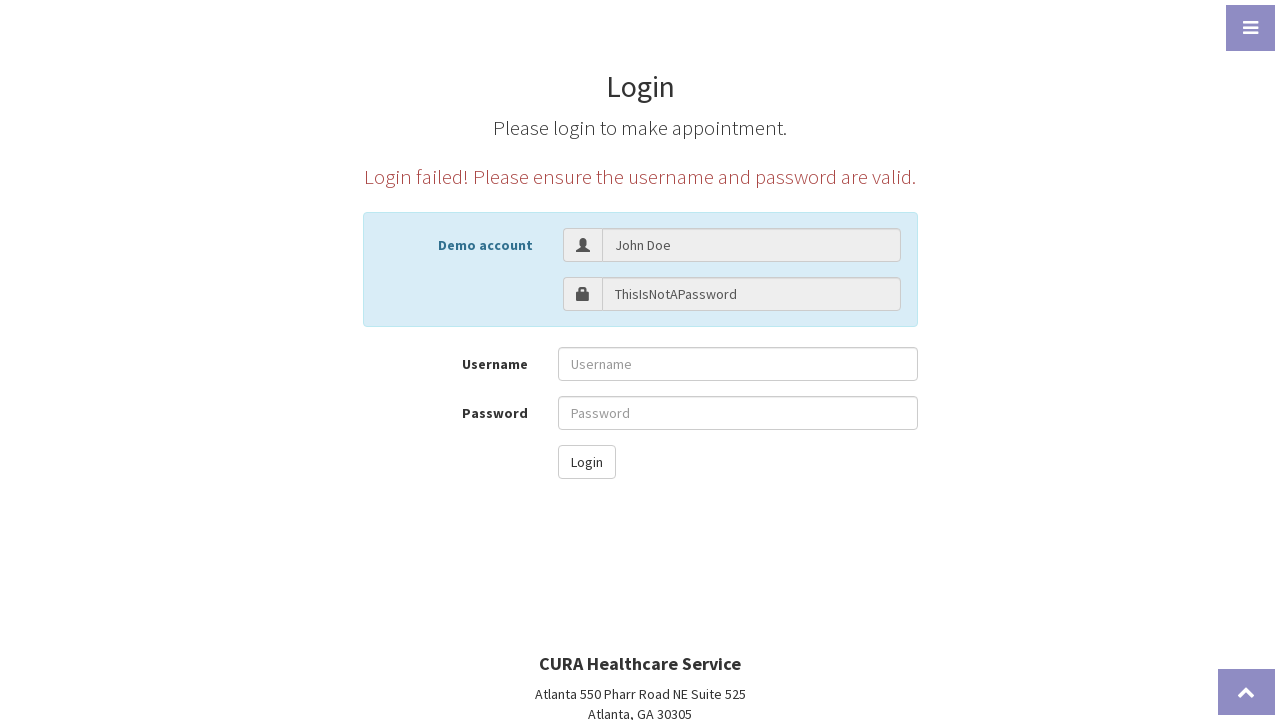